Tests table sorting functionality by clicking the first column header, verifying the data is sorted alphabetically, and then navigating through pagination to find a specific vegetable item ("Rice").

Starting URL: https://rahulshettyacademy.com/seleniumPractise/#/offers

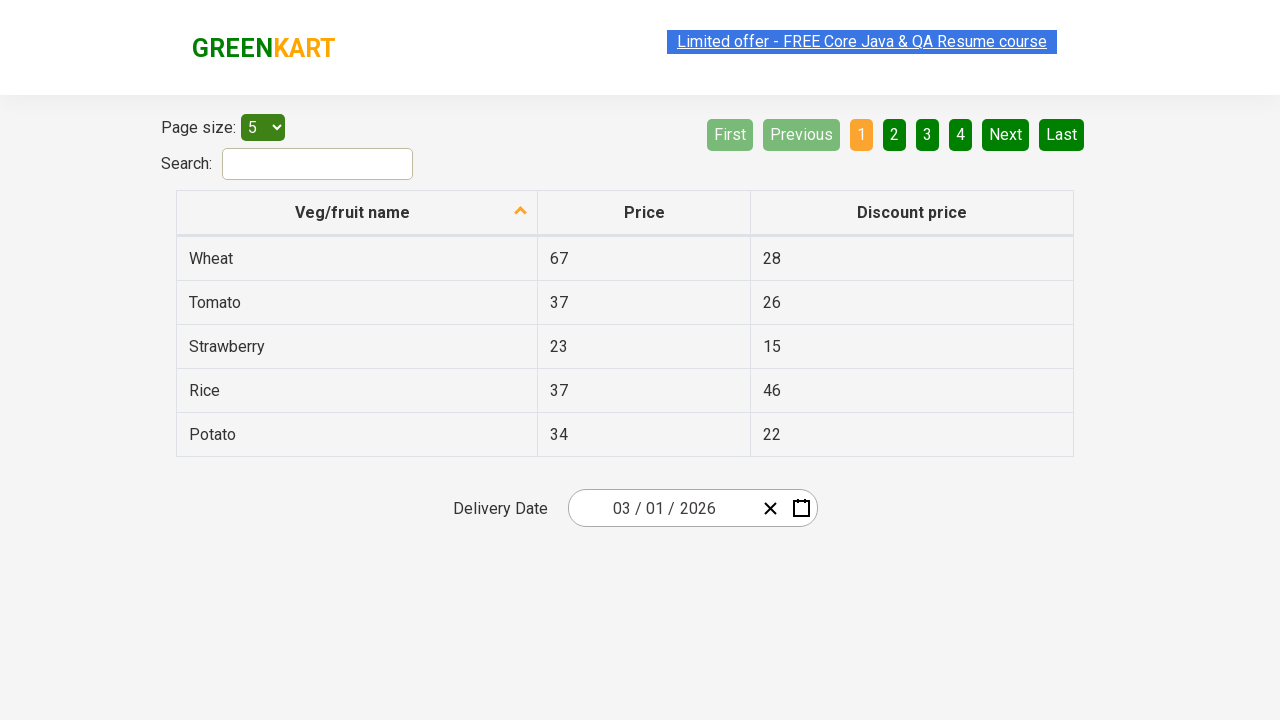

Clicked first column header to sort table at (357, 213) on xpath=//tr/th[1]
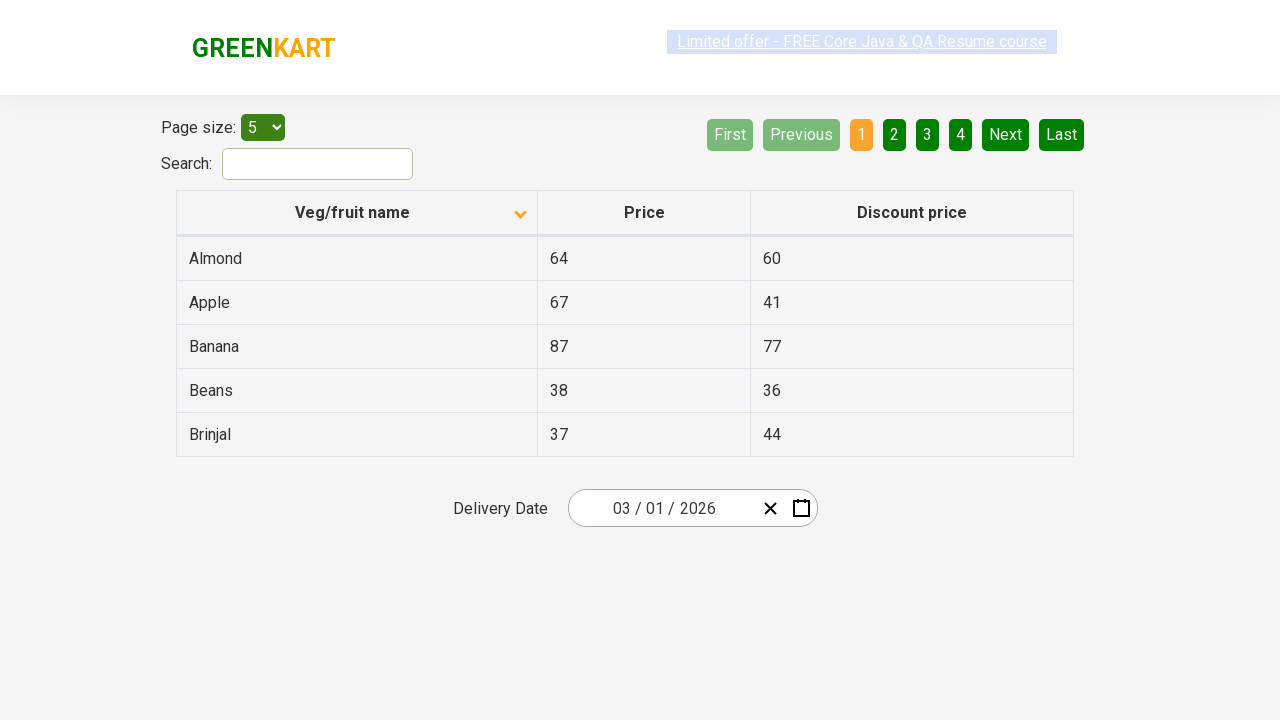

Table data loaded after sorting
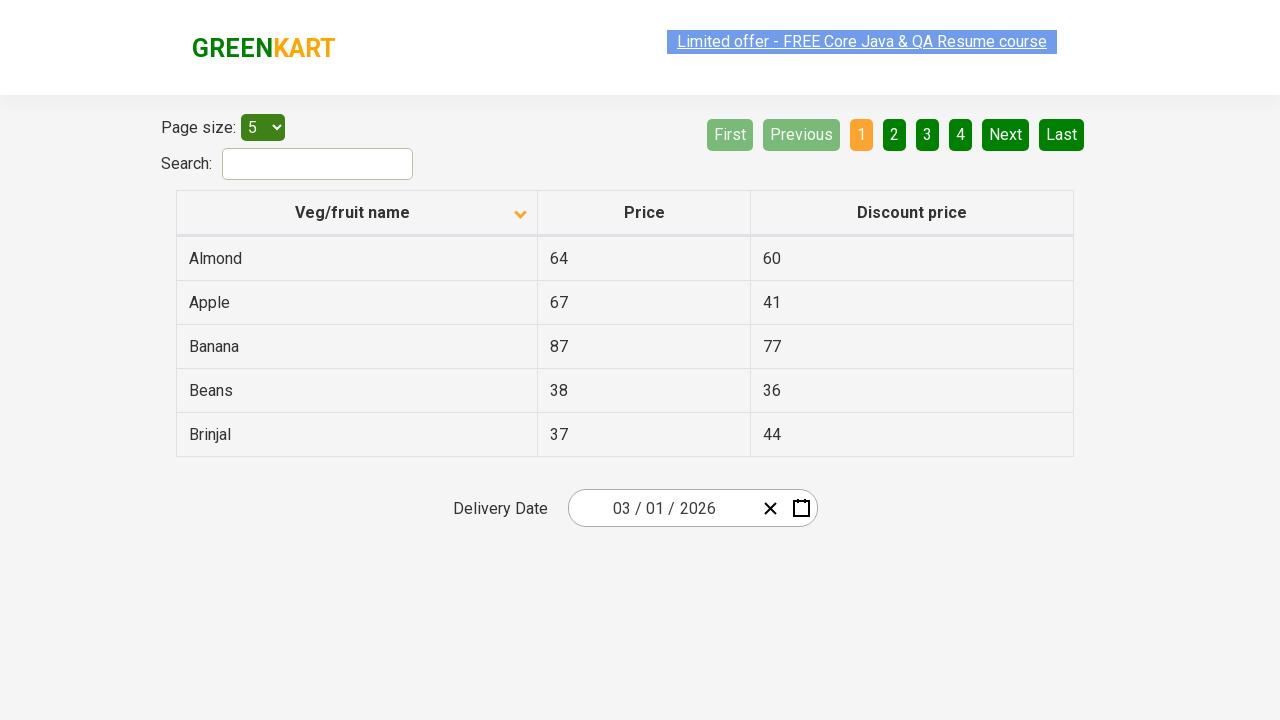

Retrieved all items from first column
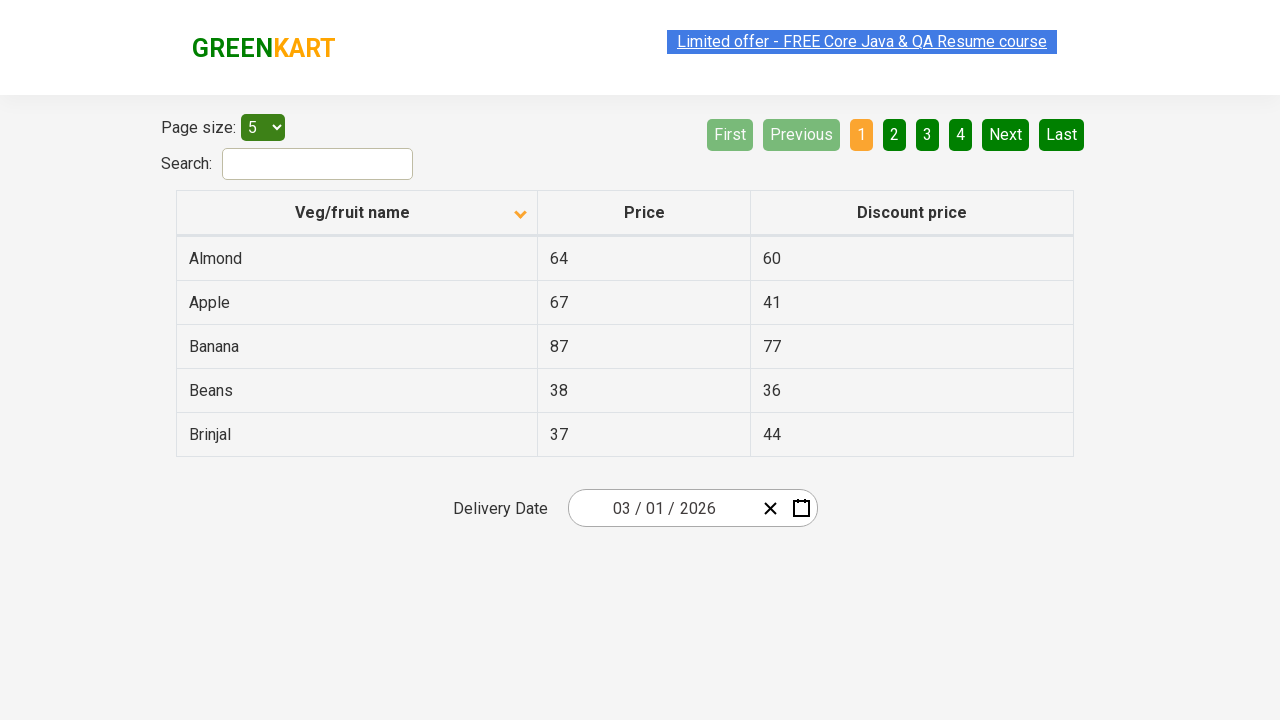

Created sorted reference list for comparison
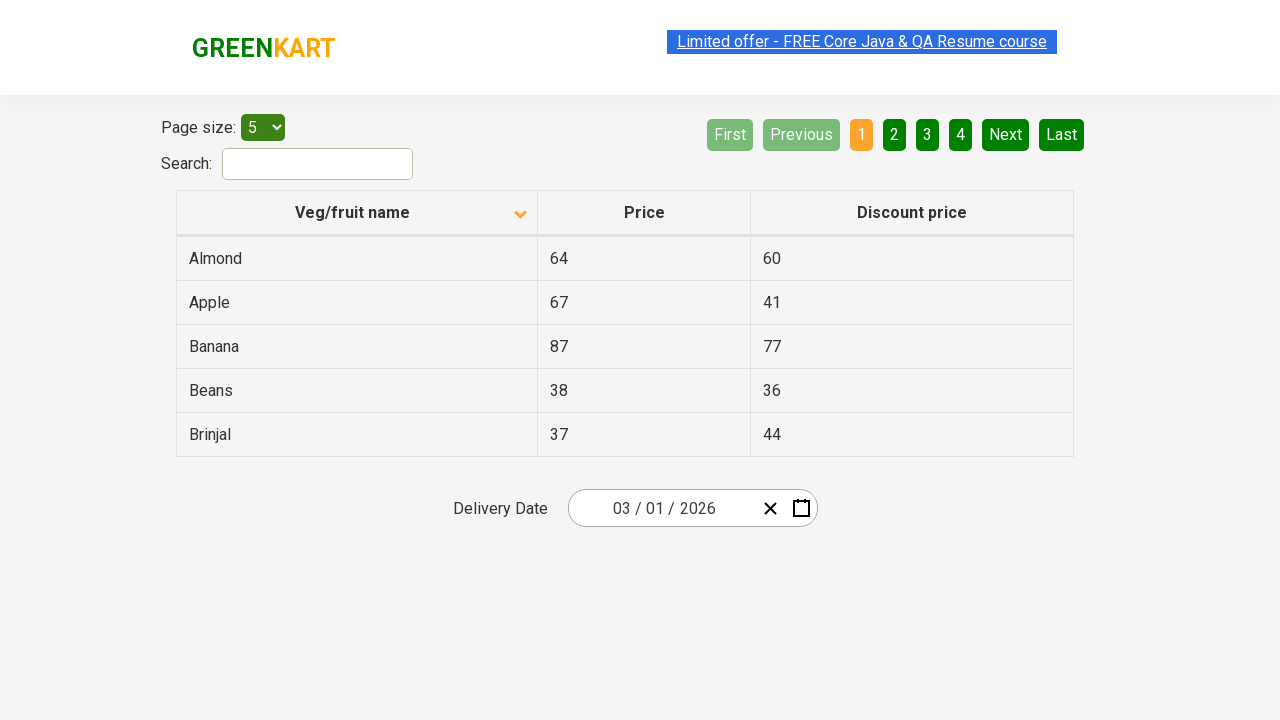

Verified table data is sorted alphabetically
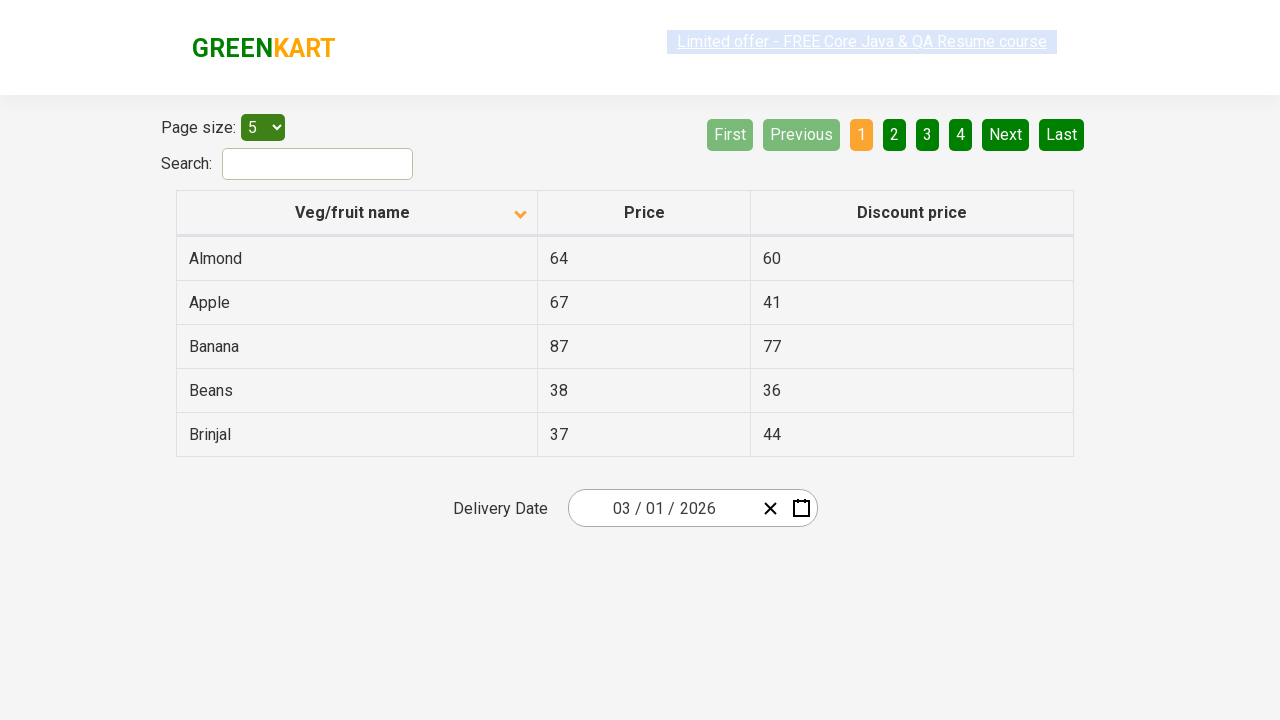

Retrieved current page's table rows
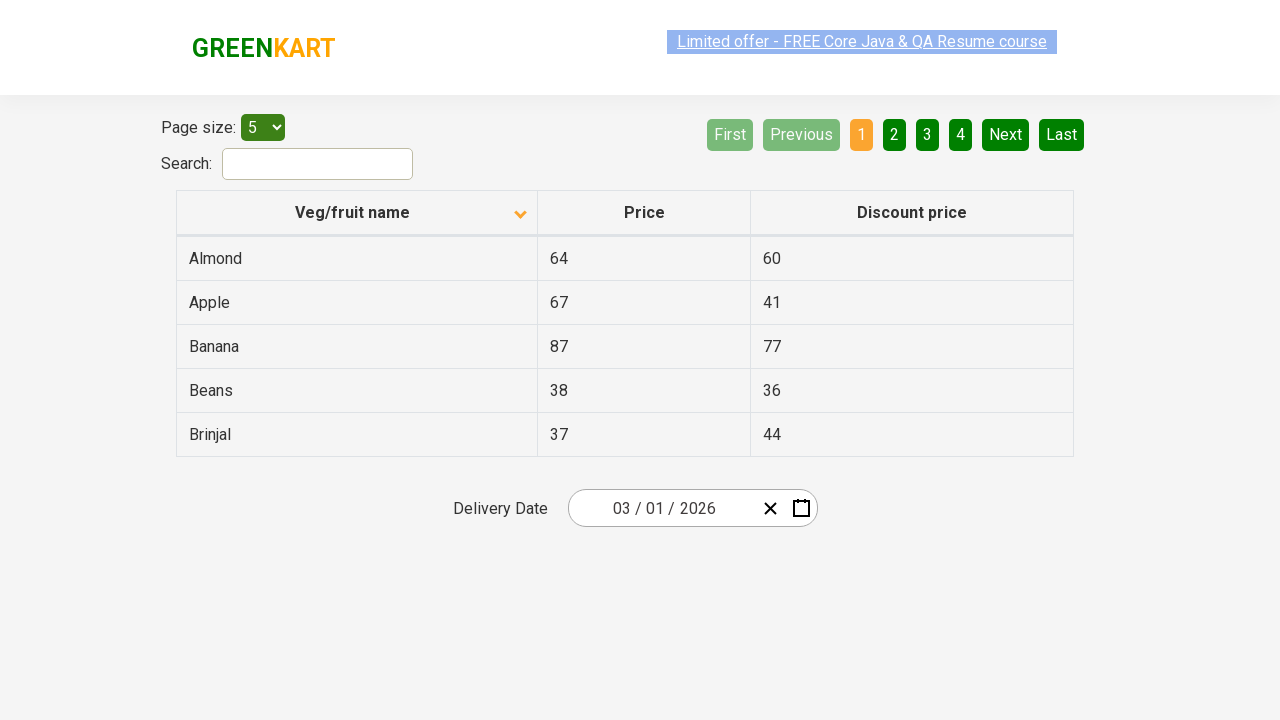

Searched for 'Rice' in current page rows - Found: False
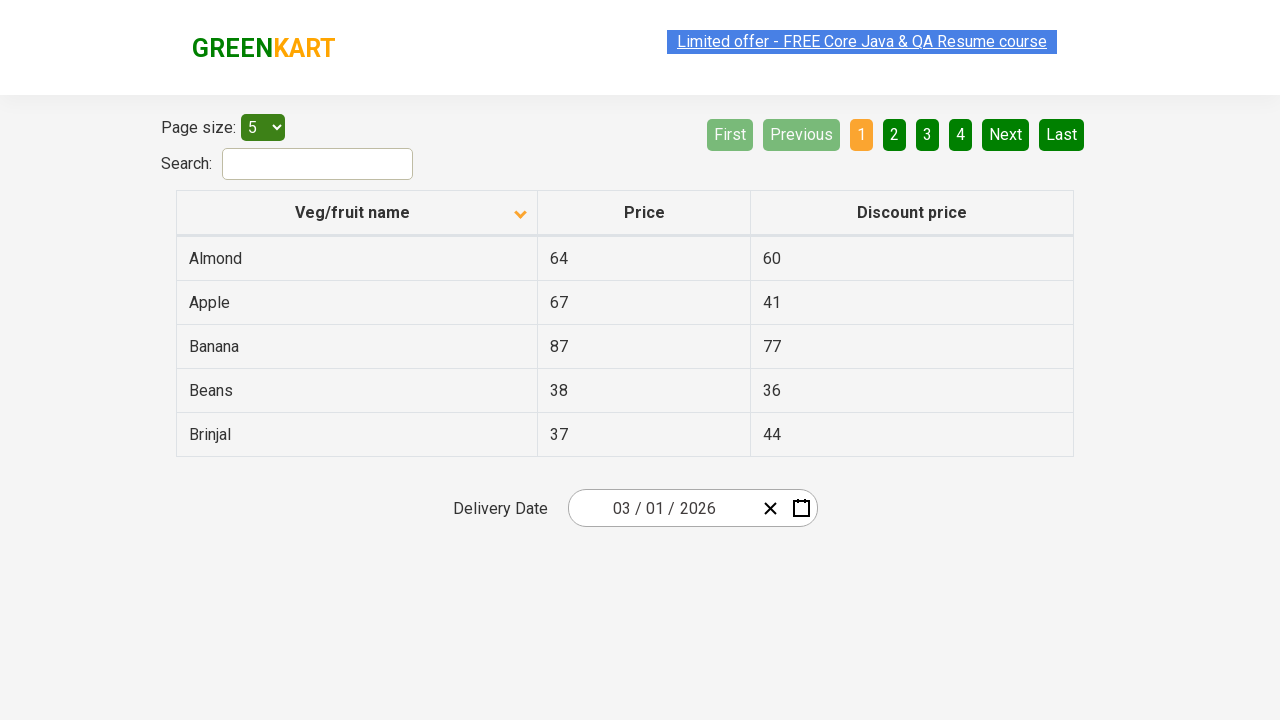

Clicked Next button to navigate to next pagination page at (1006, 134) on [aria-label='Next']
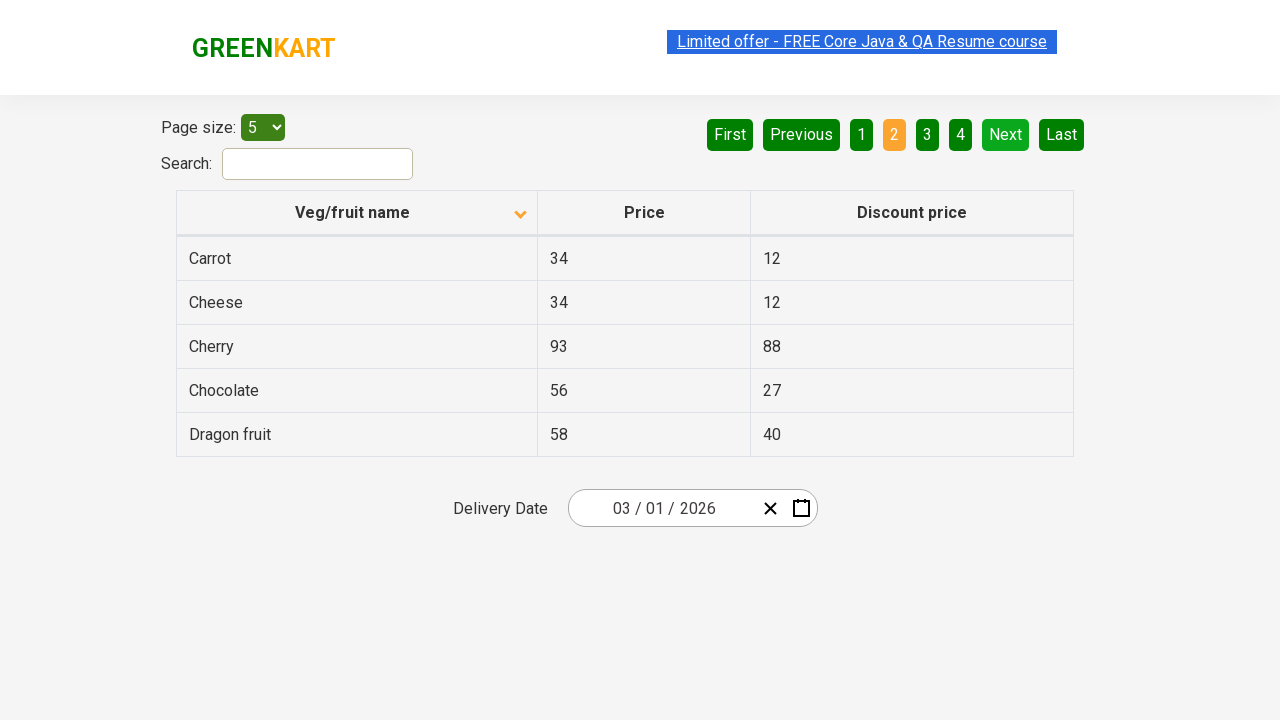

Waited for page transition to complete
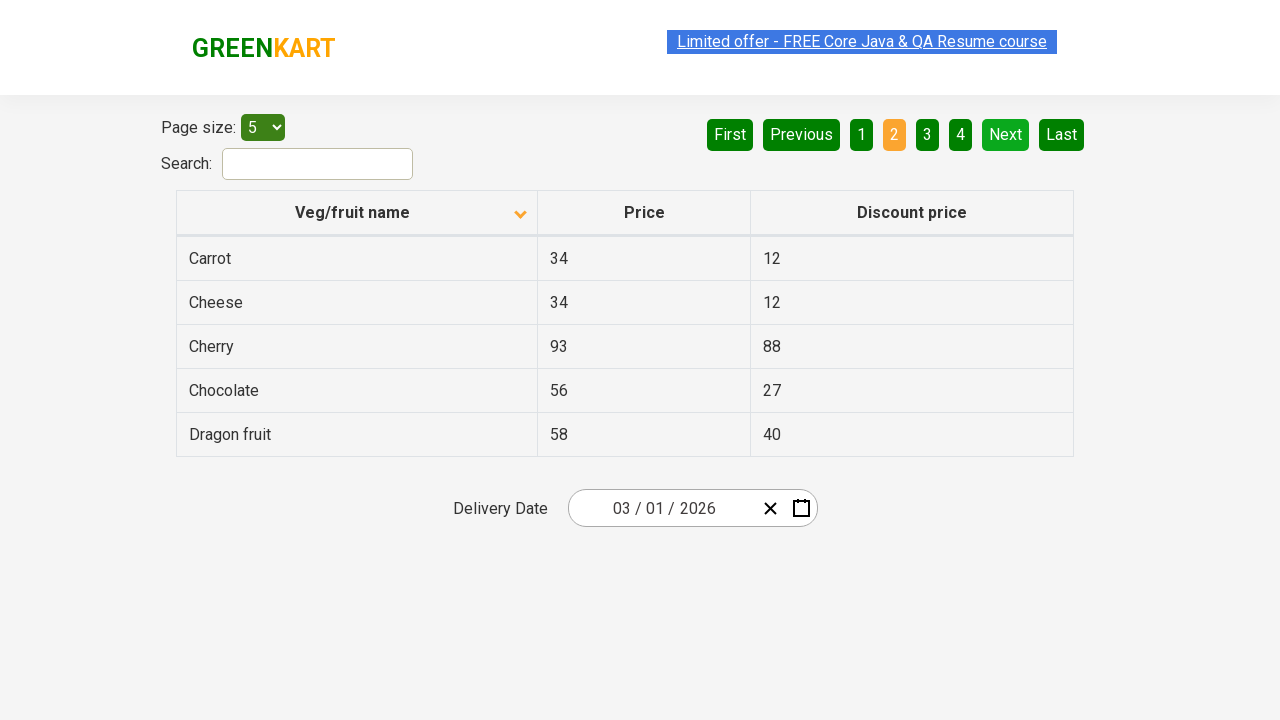

Retrieved current page's table rows
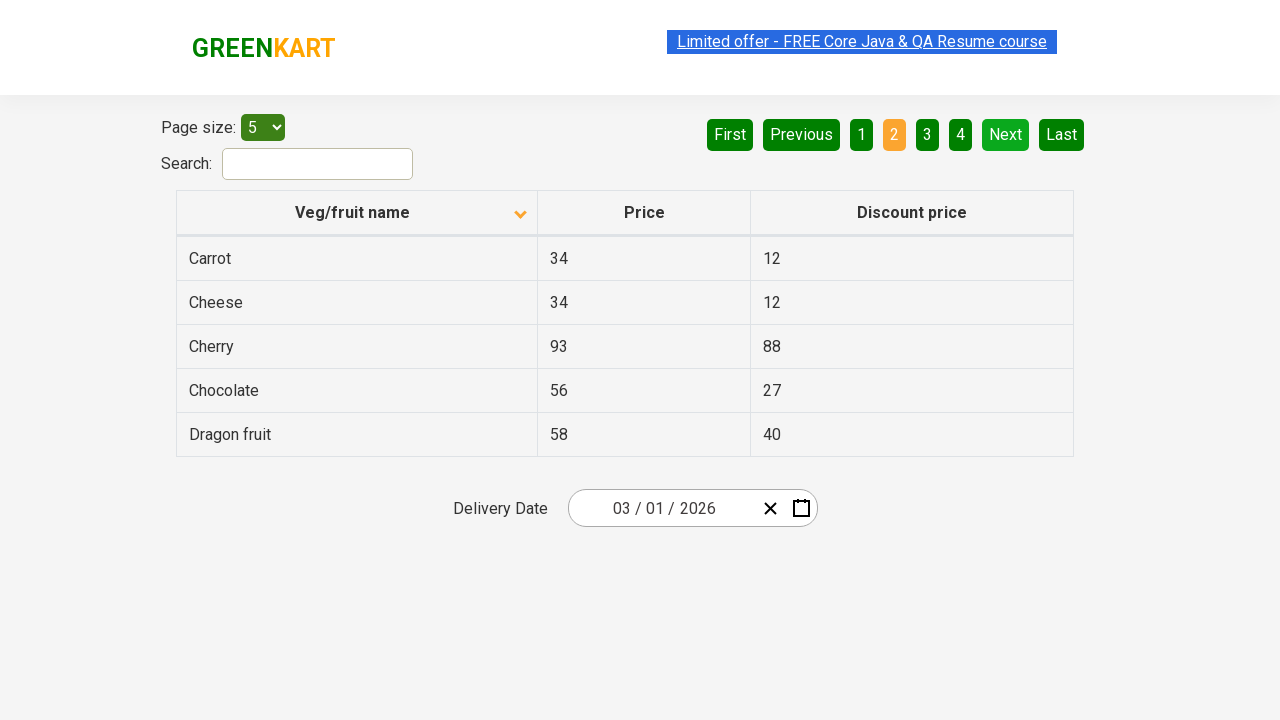

Searched for 'Rice' in current page rows - Found: False
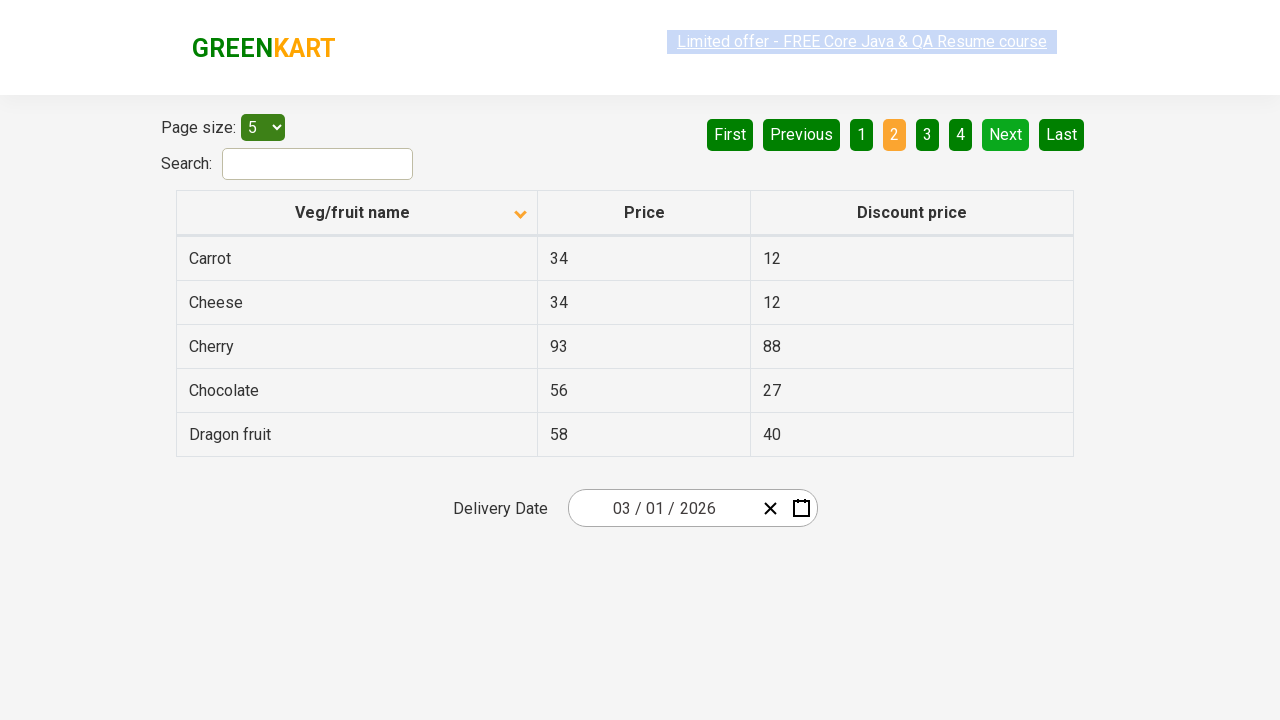

Clicked Next button to navigate to next pagination page at (1006, 134) on [aria-label='Next']
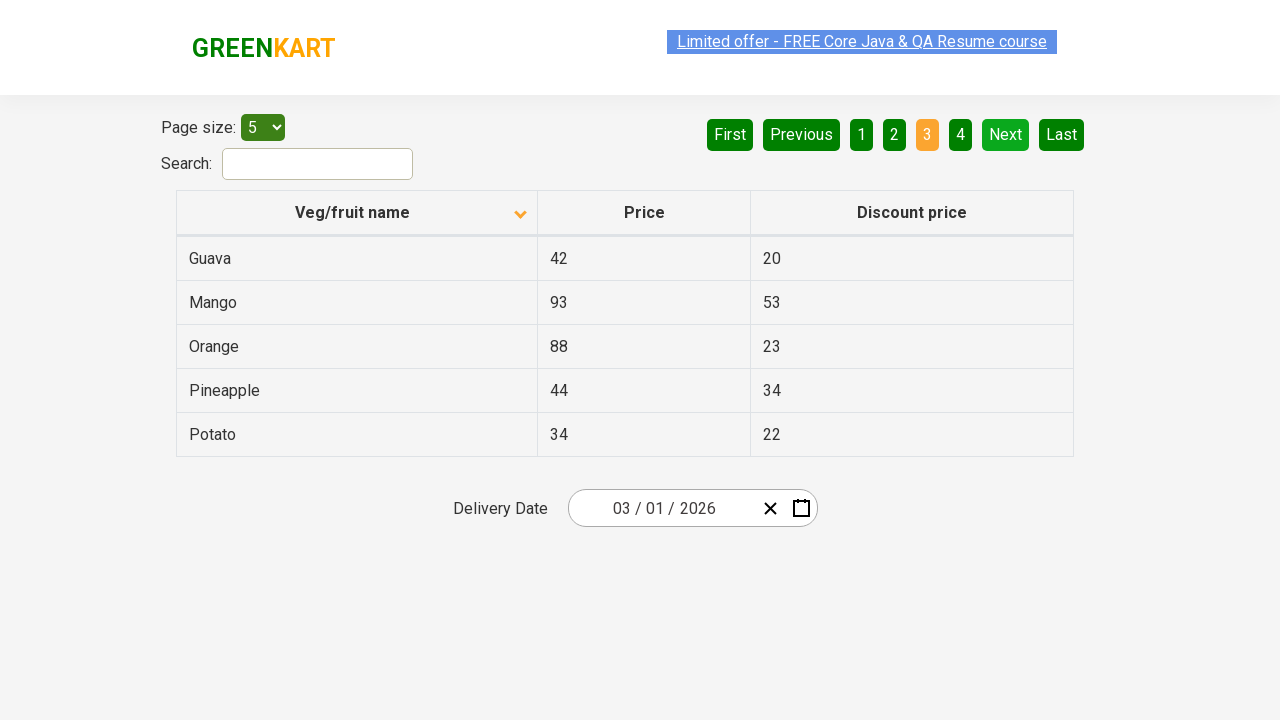

Waited for page transition to complete
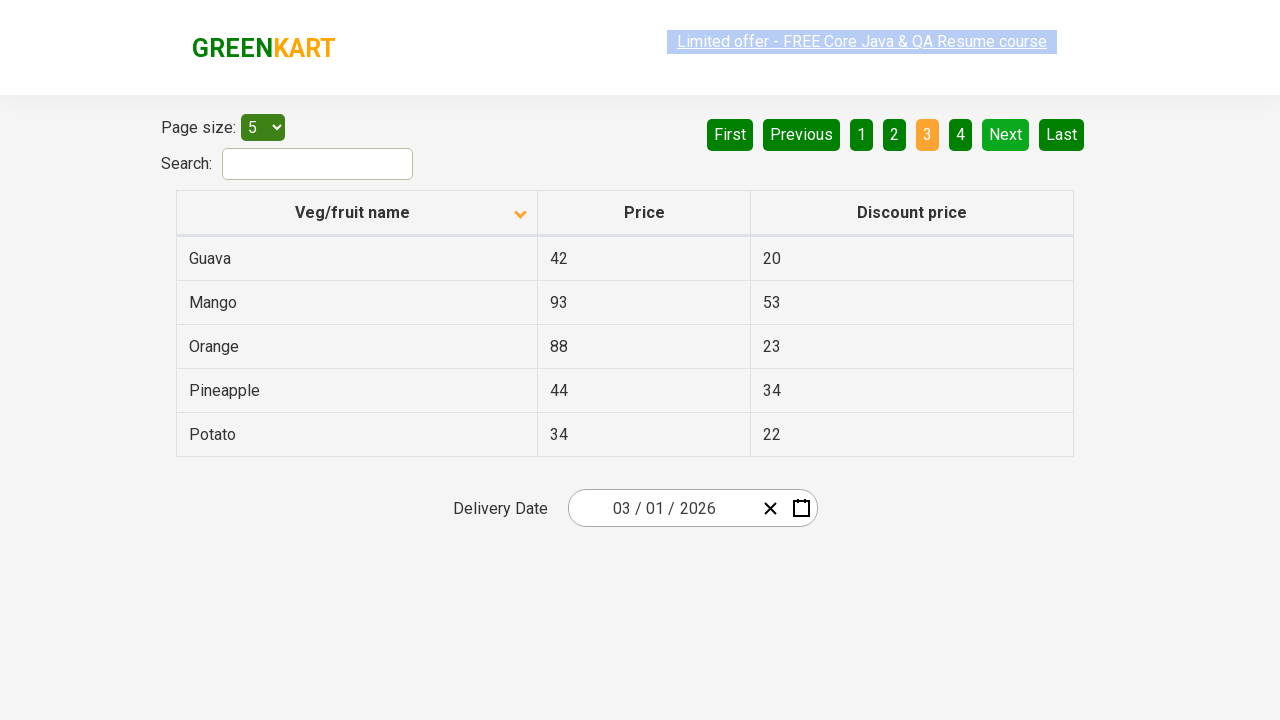

Retrieved current page's table rows
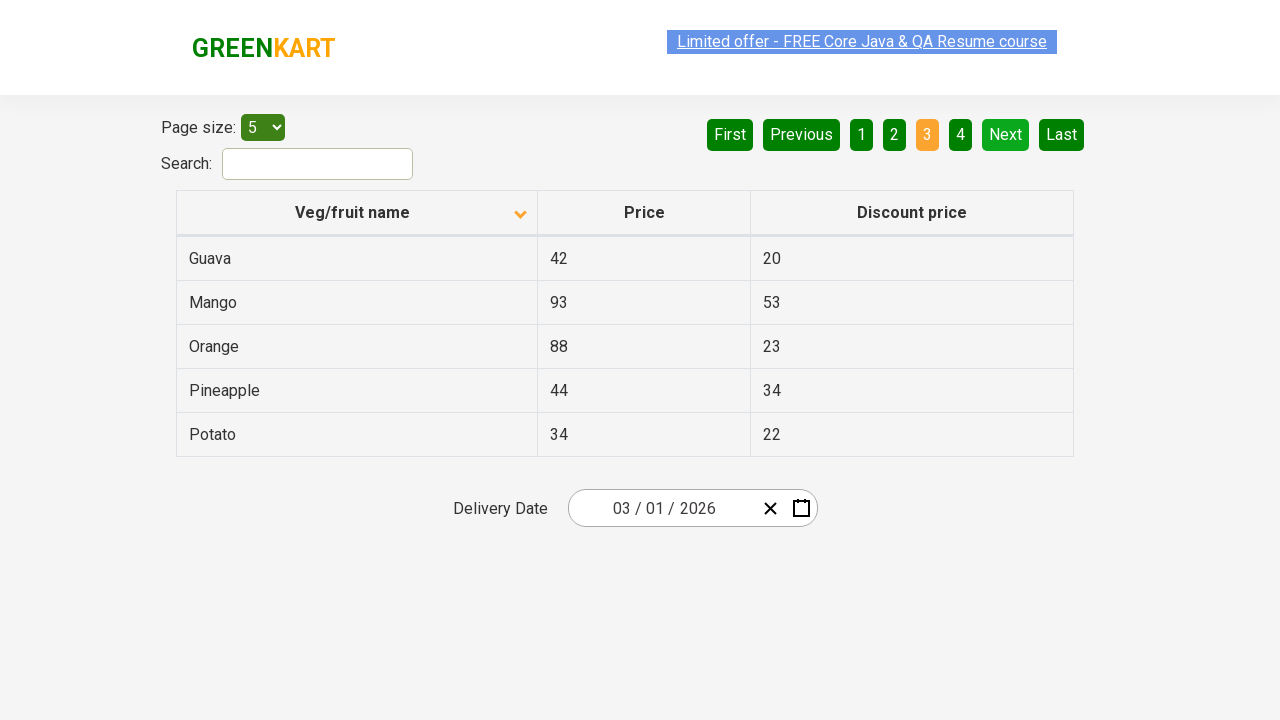

Searched for 'Rice' in current page rows - Found: False
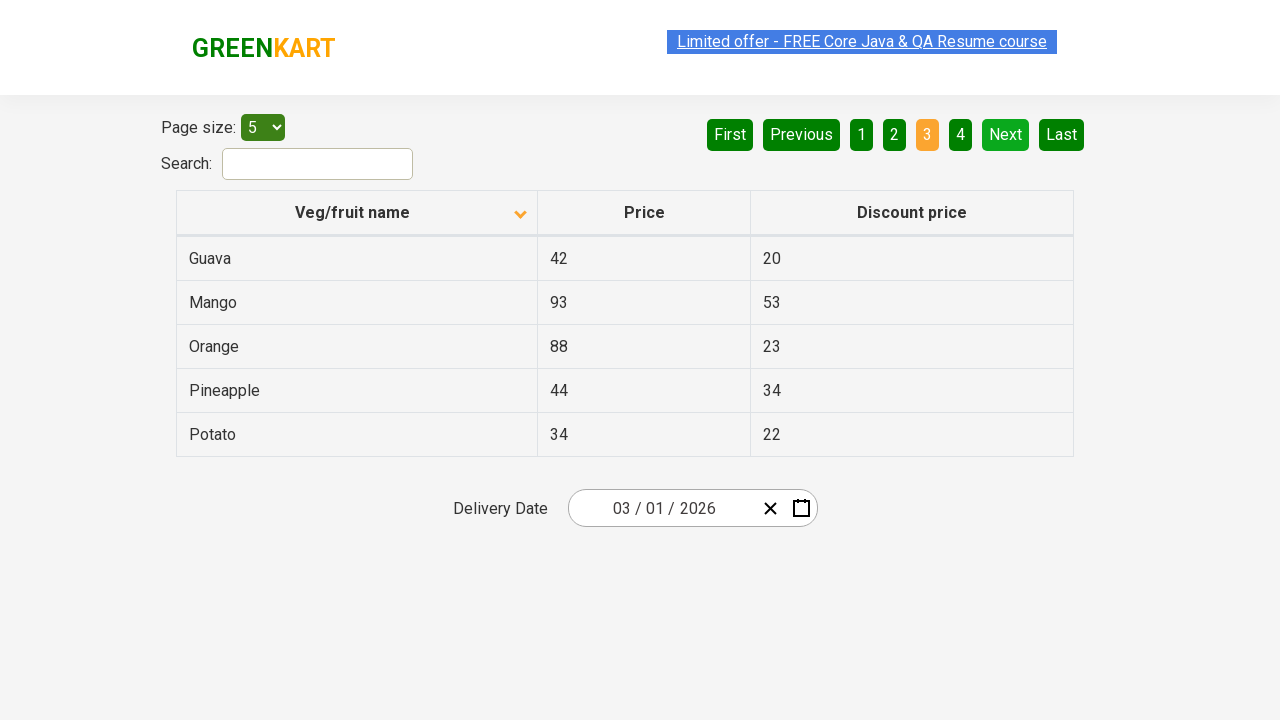

Clicked Next button to navigate to next pagination page at (1006, 134) on [aria-label='Next']
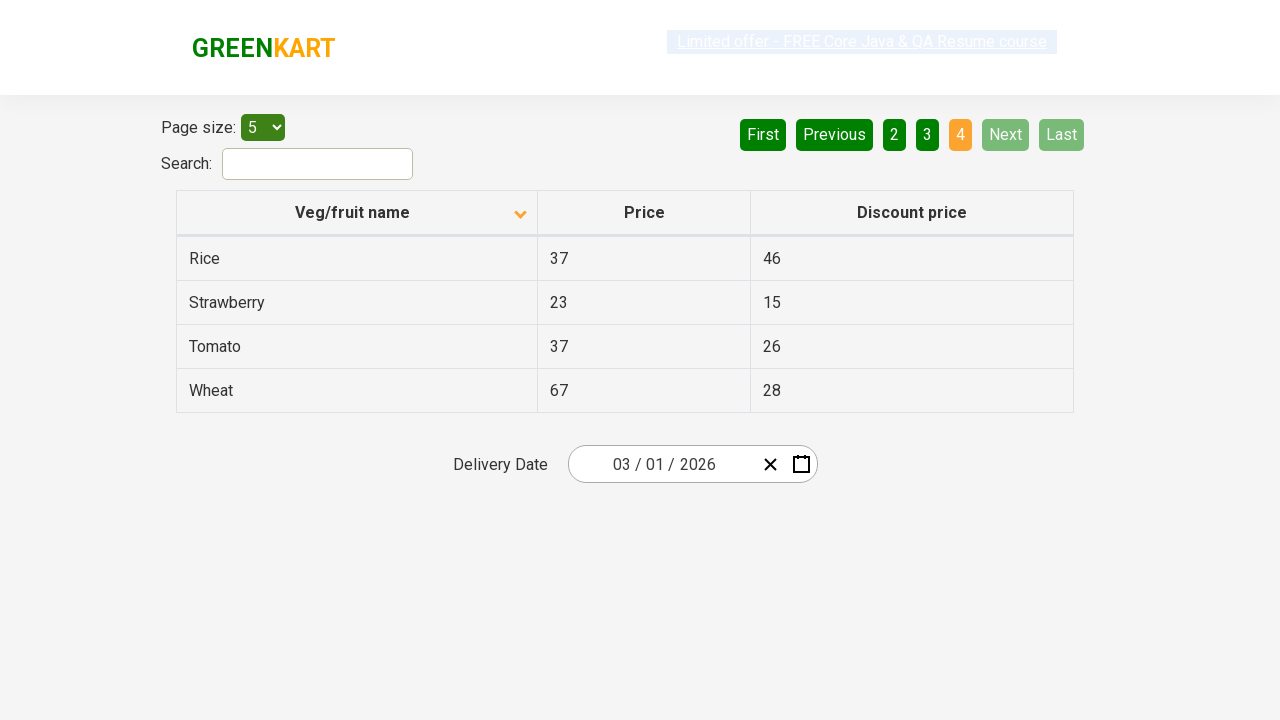

Waited for page transition to complete
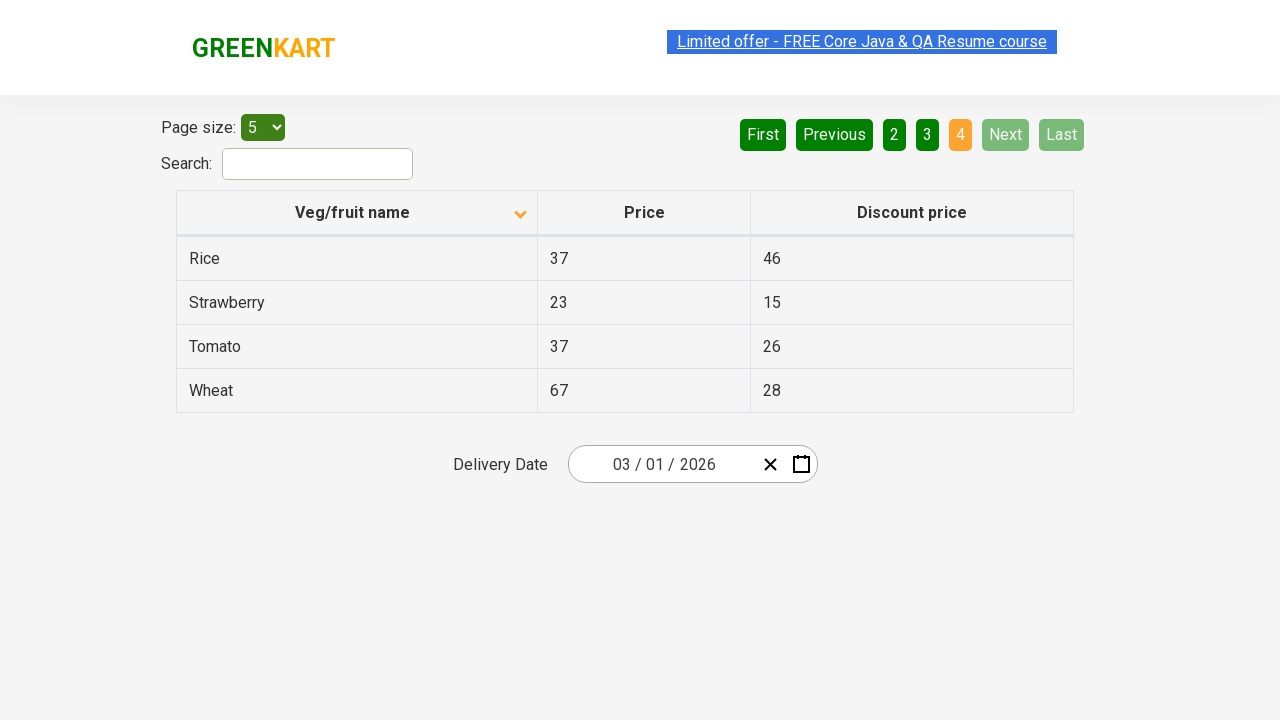

Retrieved current page's table rows
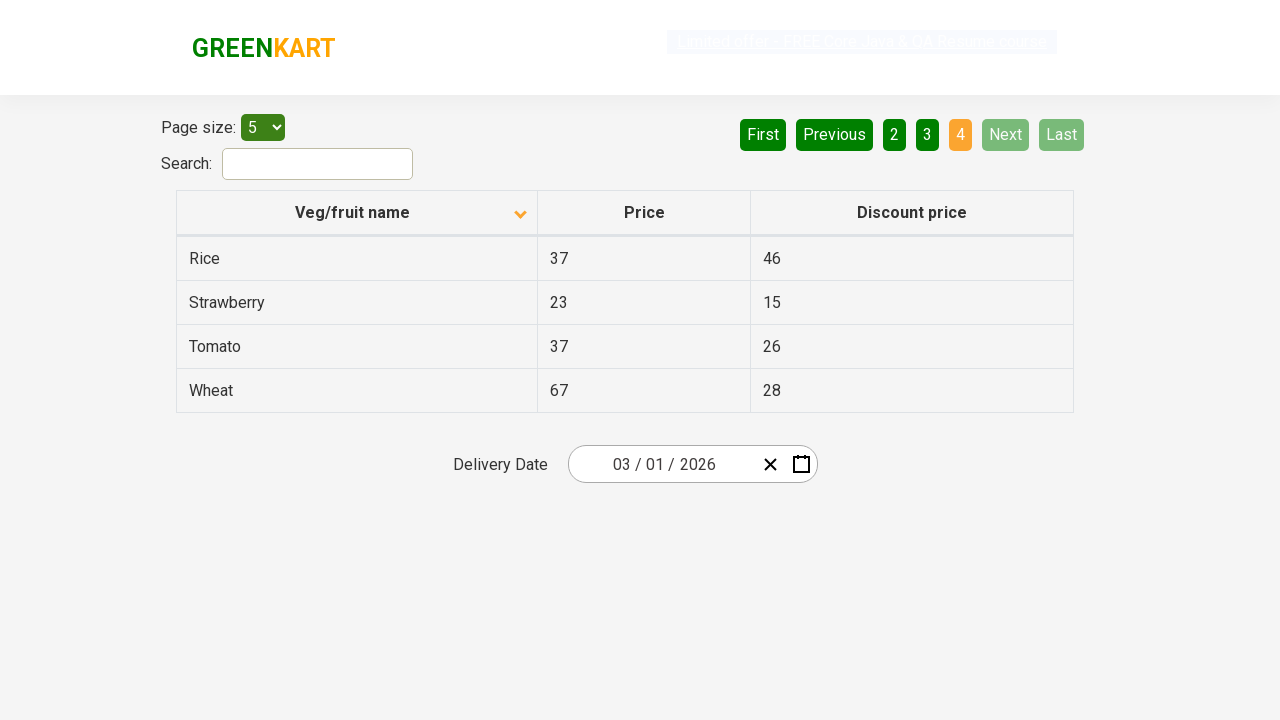

Searched for 'Rice' in current page rows - Found: True
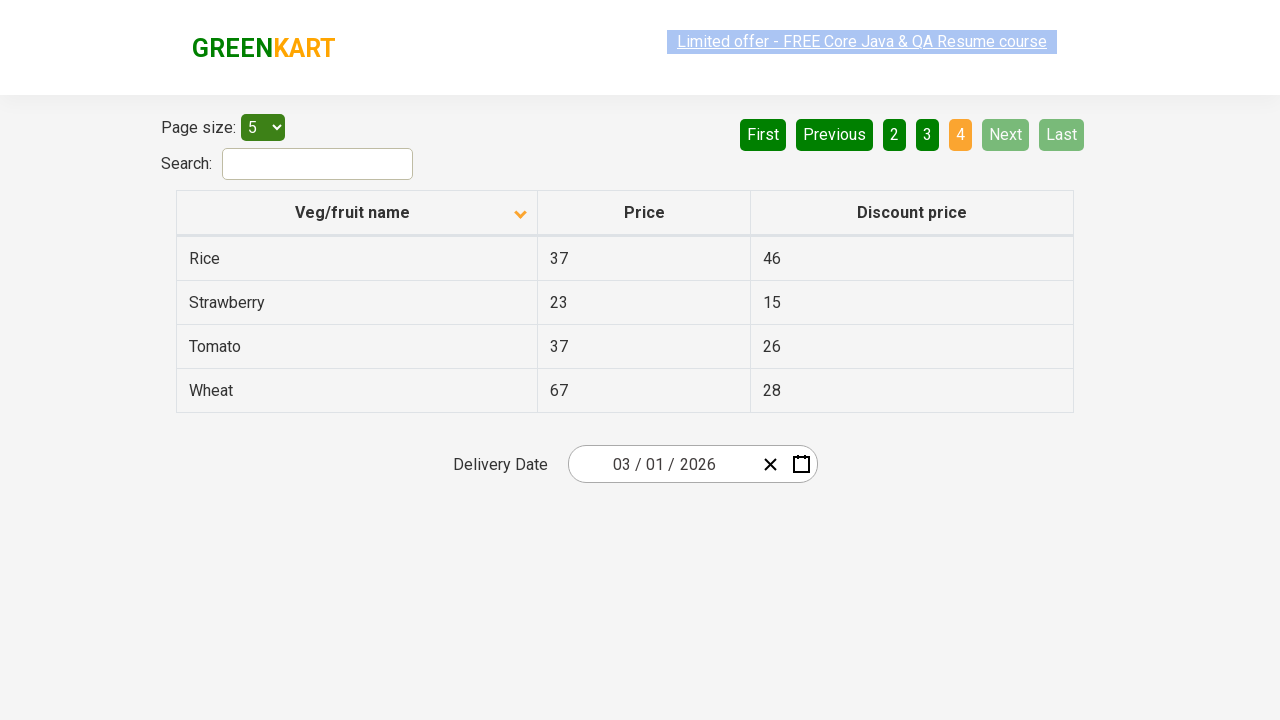

Found and clicked on Rice row at (357, 258) on xpath=//tr/td[1][contains(text(), 'Rice')]
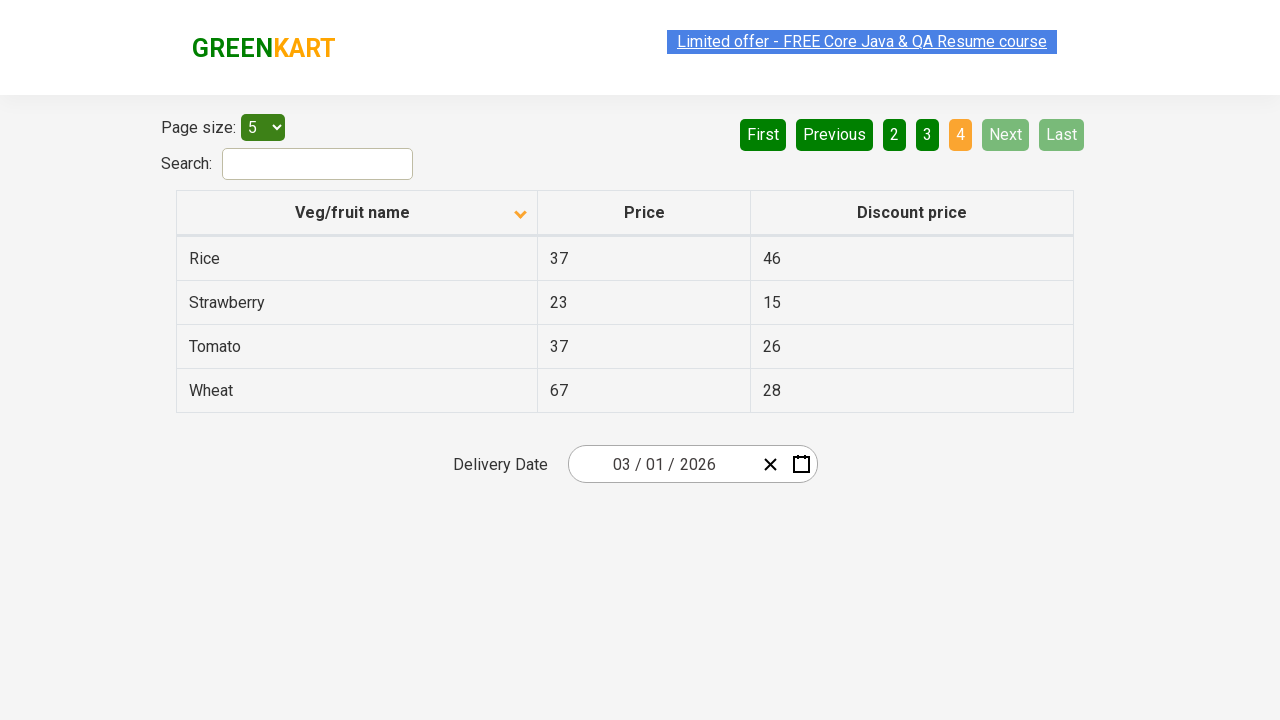

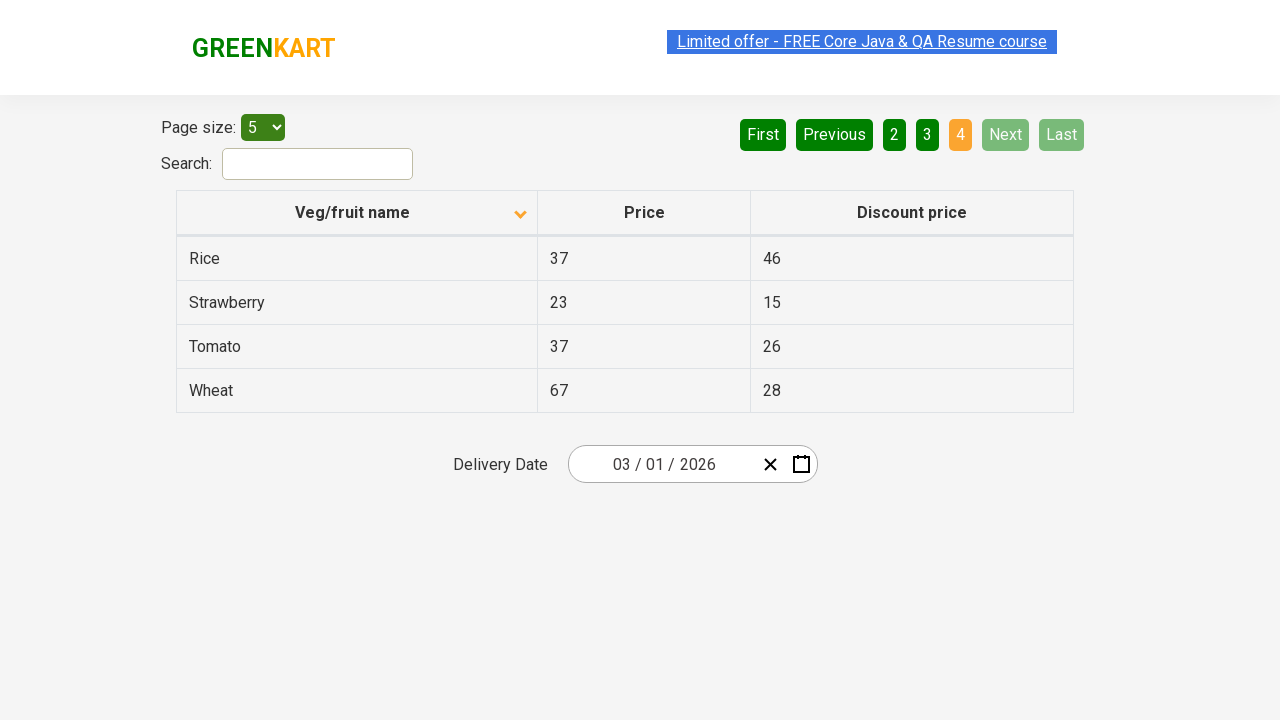